Tests that todo data persists after page reload.

Starting URL: https://demo.playwright.dev/todomvc

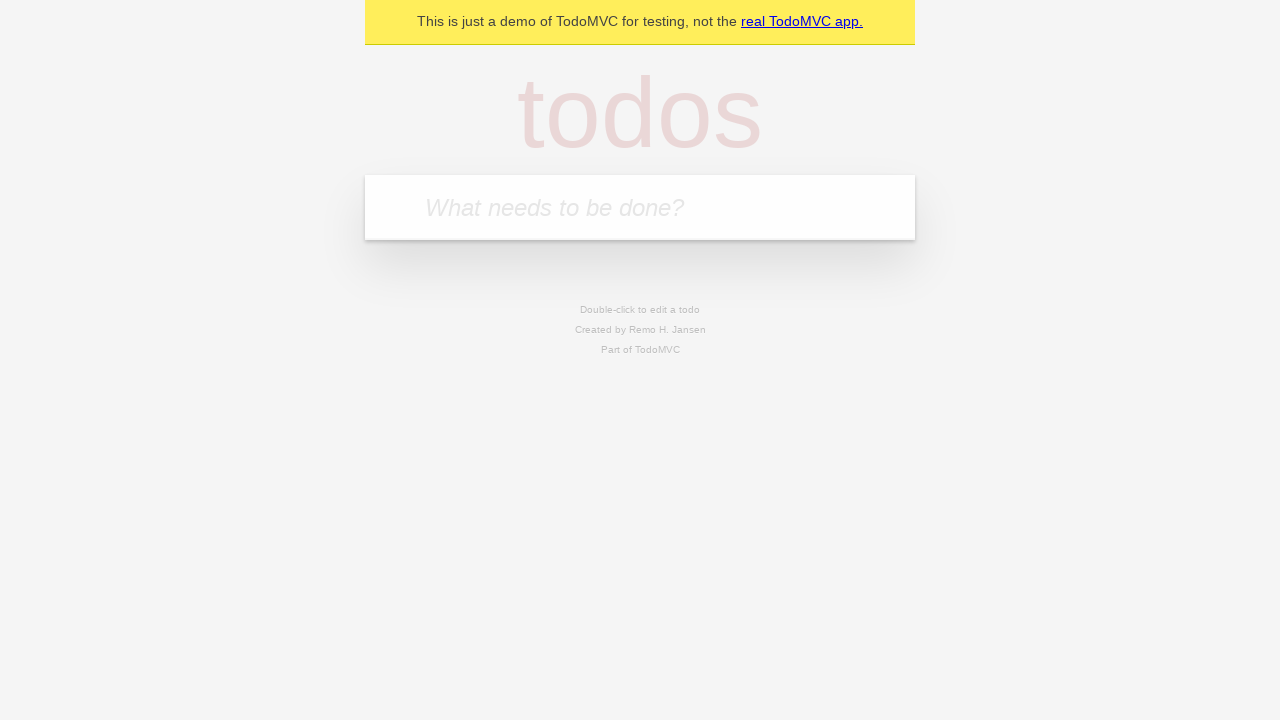

Filled todo input with 'watch monty python' on internal:attr=[placeholder="What needs to be done?"i]
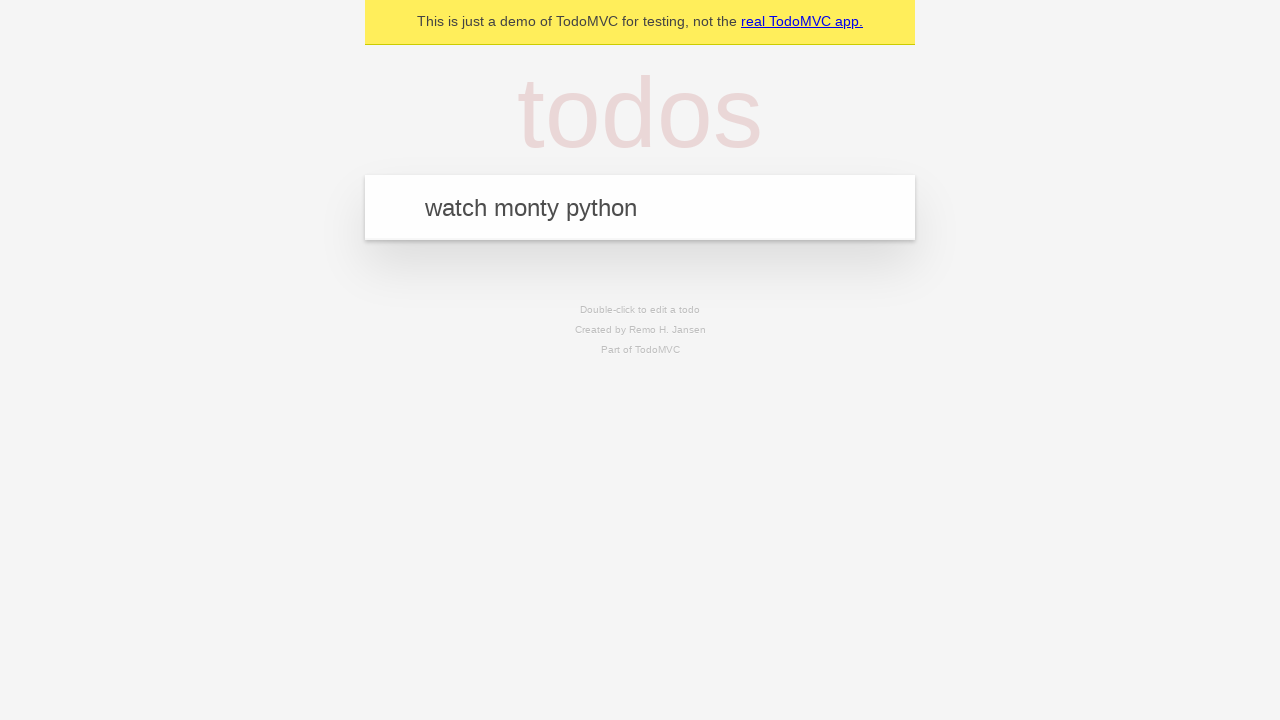

Pressed Enter to create first todo on internal:attr=[placeholder="What needs to be done?"i]
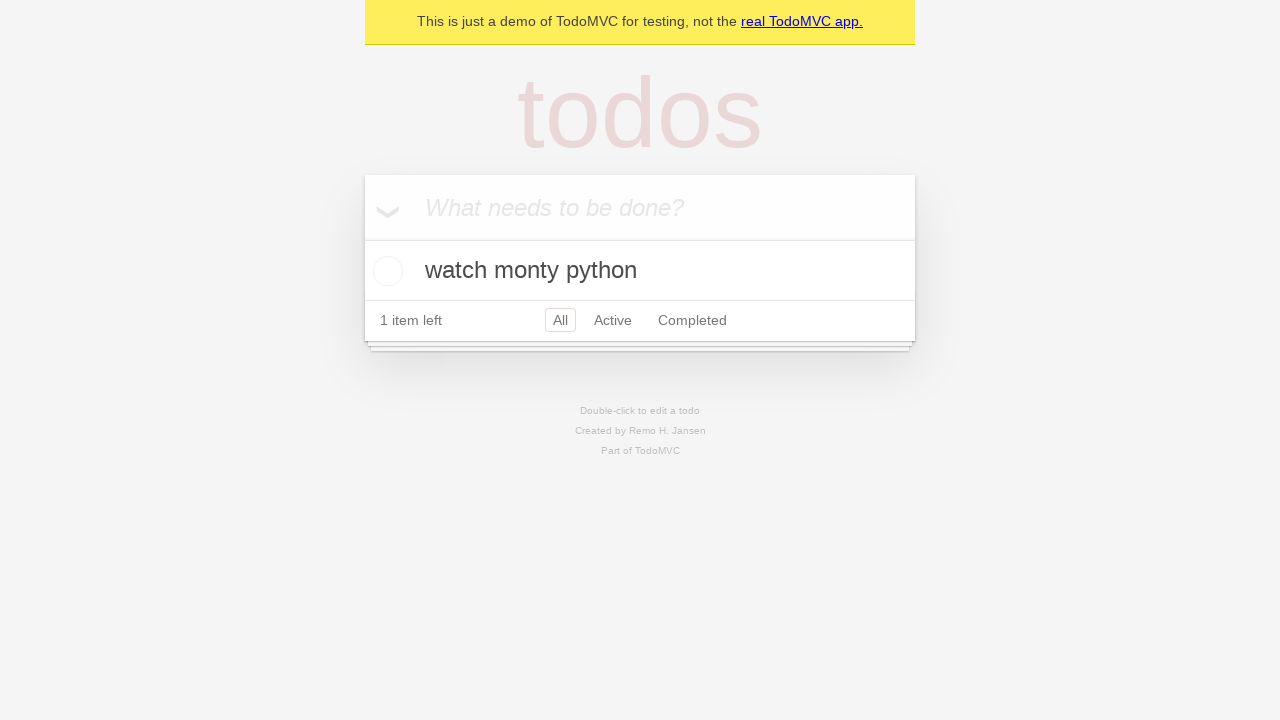

Filled todo input with 'feed the cat' on internal:attr=[placeholder="What needs to be done?"i]
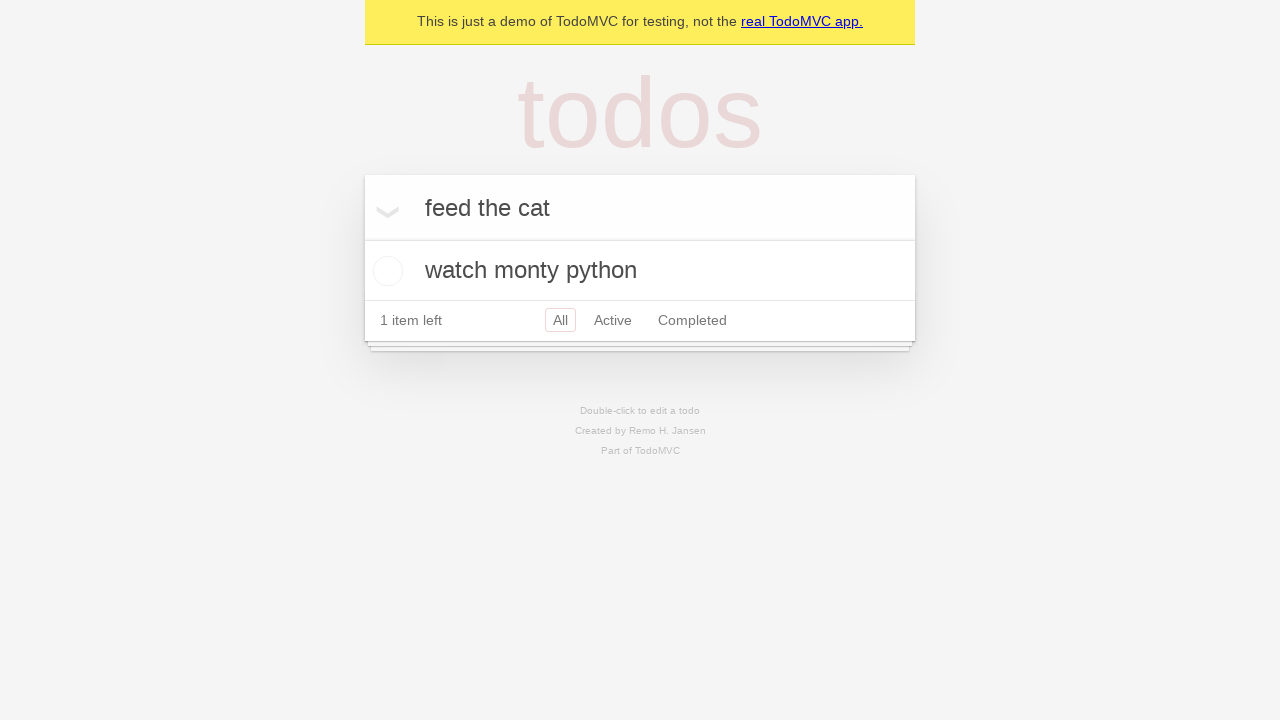

Pressed Enter to create second todo on internal:attr=[placeholder="What needs to be done?"i]
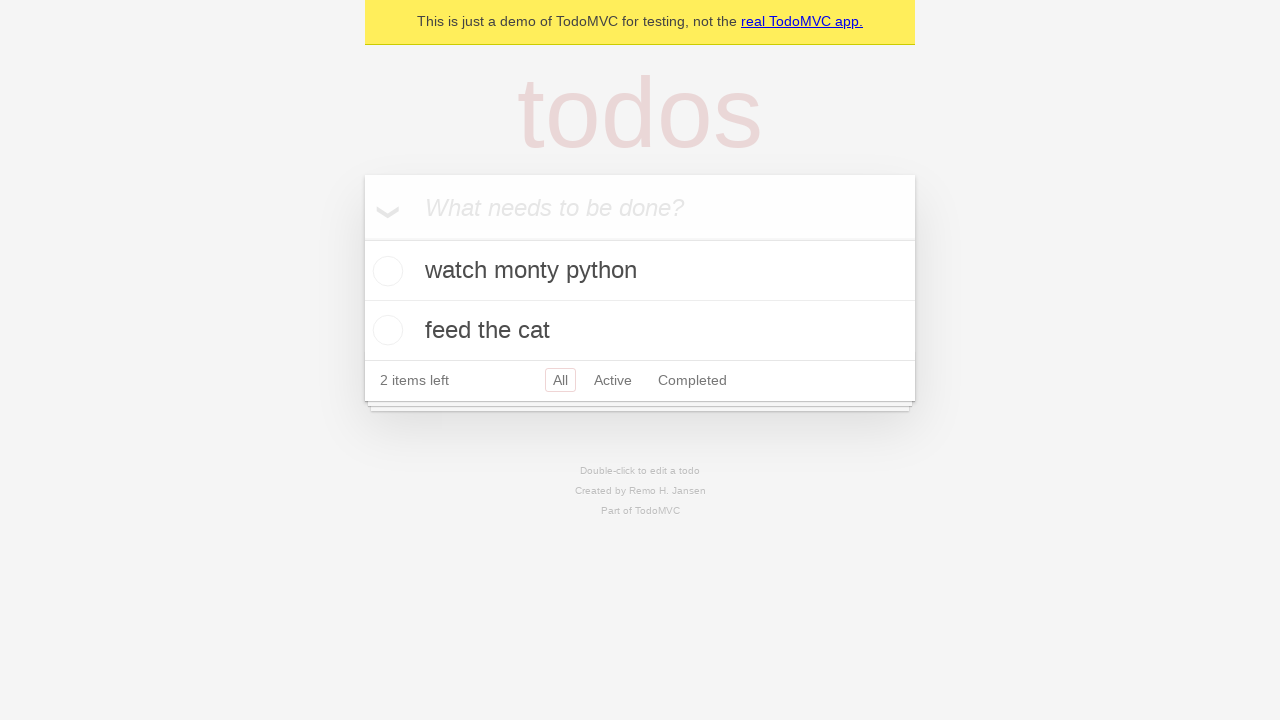

Located all todo items
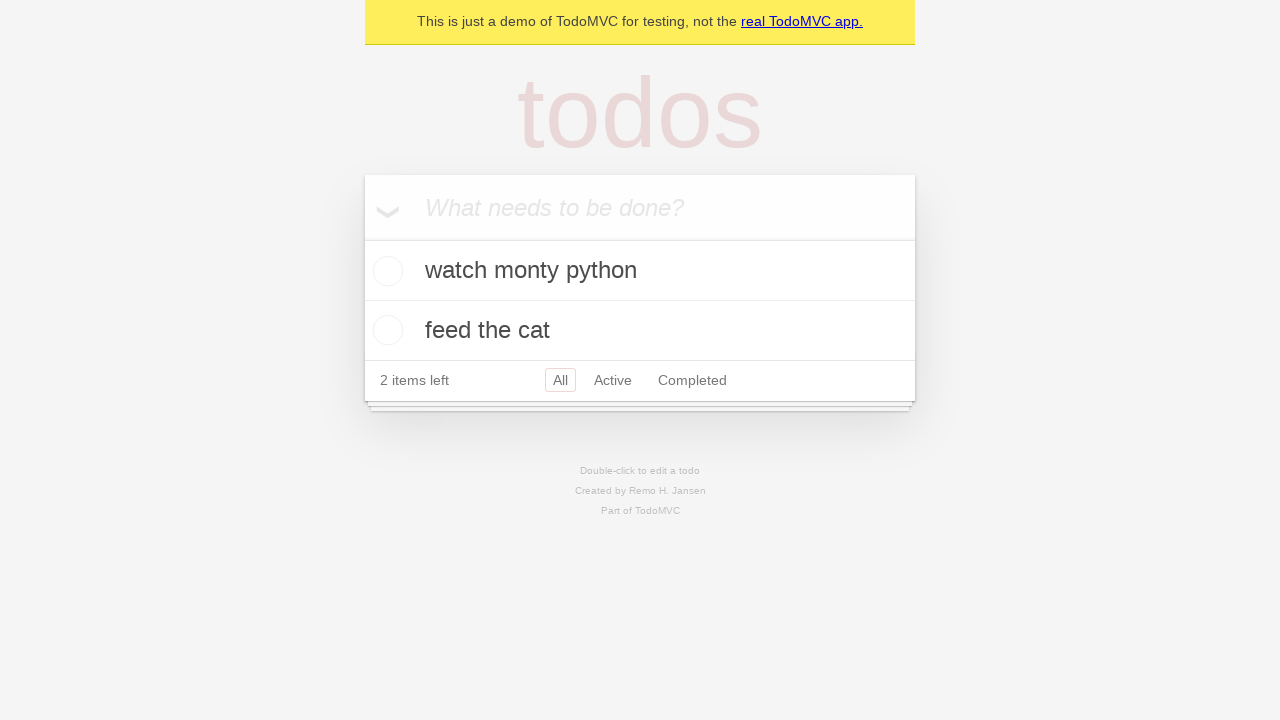

Located checkbox for first todo item
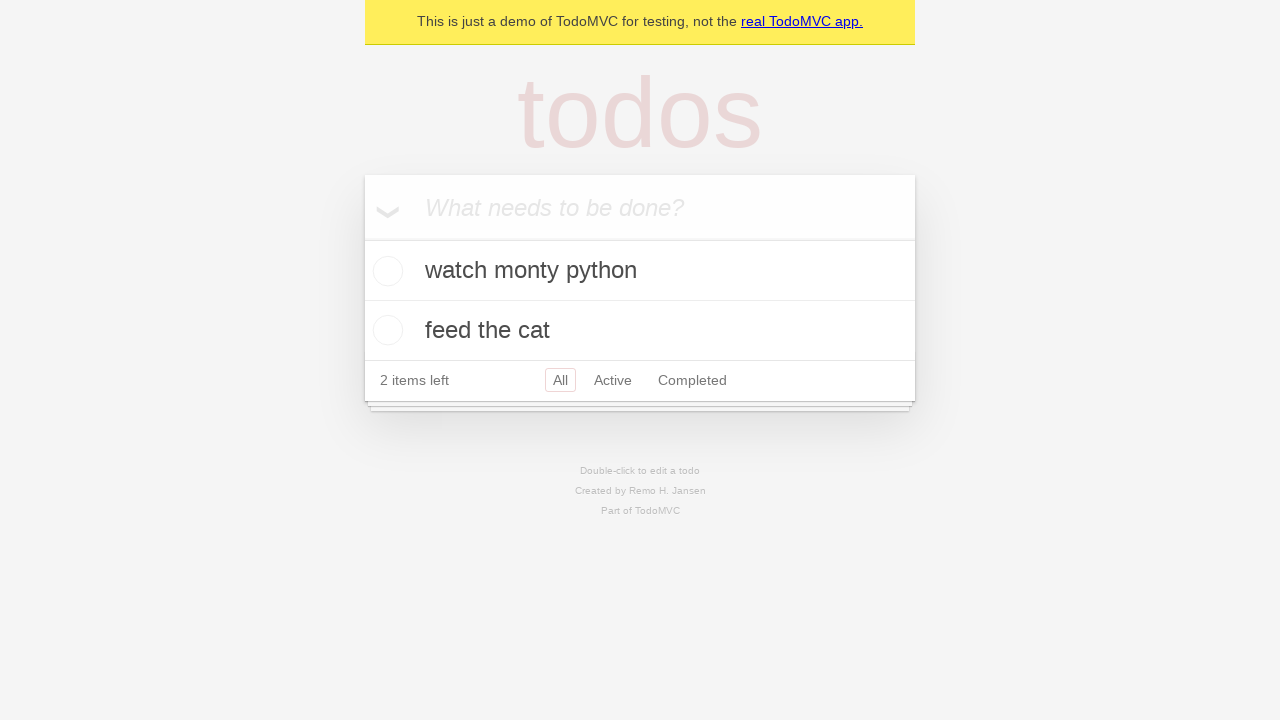

Checked the first todo item at (385, 271) on internal:testid=[data-testid="todo-item"s] >> nth=0 >> internal:role=checkbox
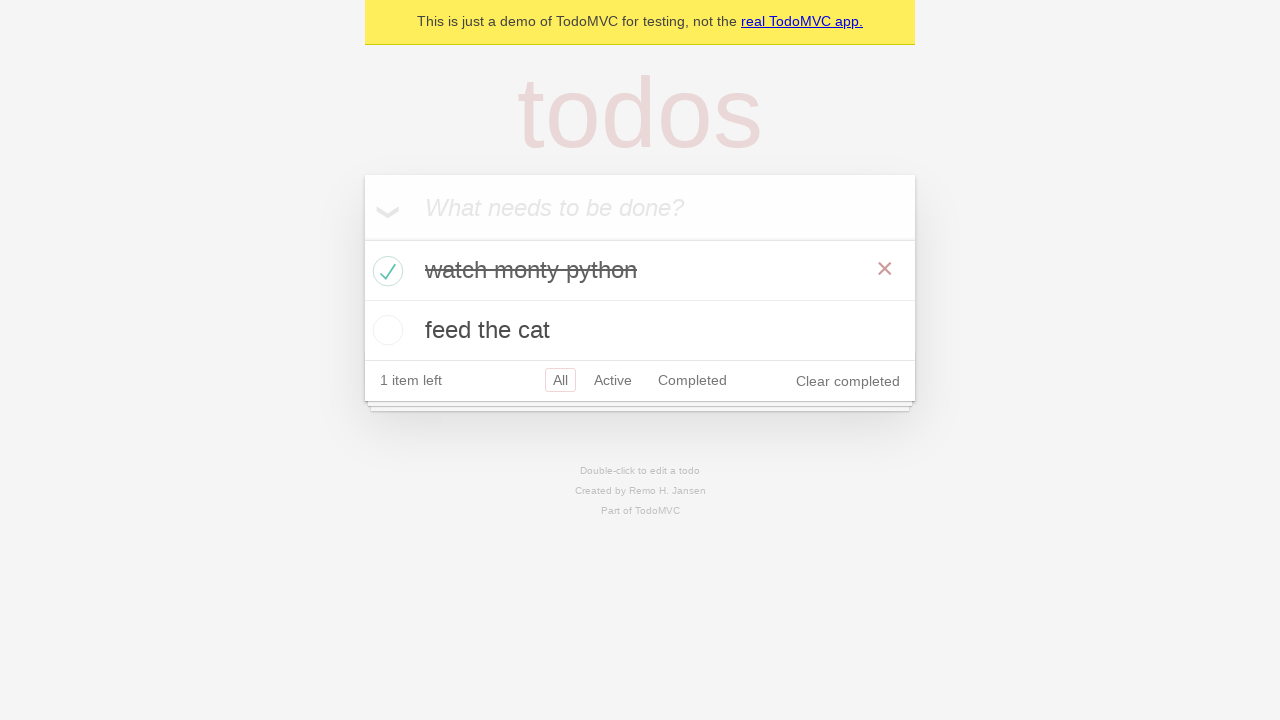

Reloaded the page to test data persistence
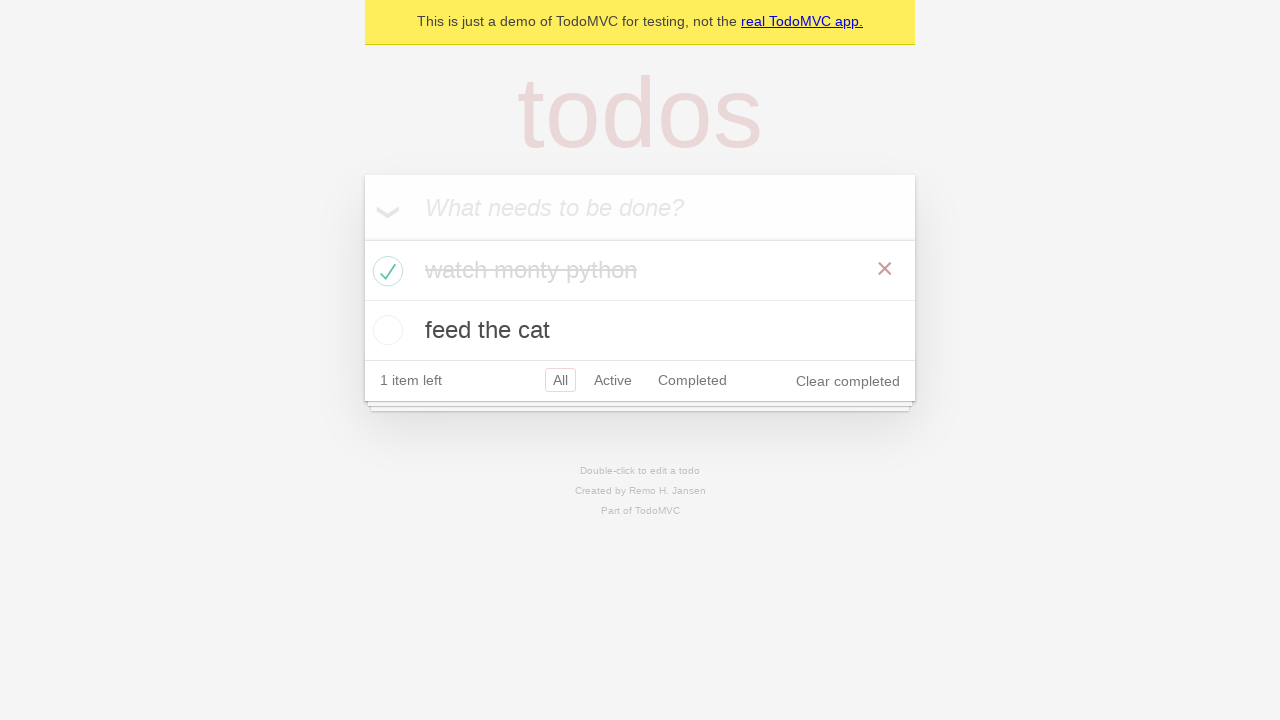

Todo items loaded after page reload, confirming data persistence
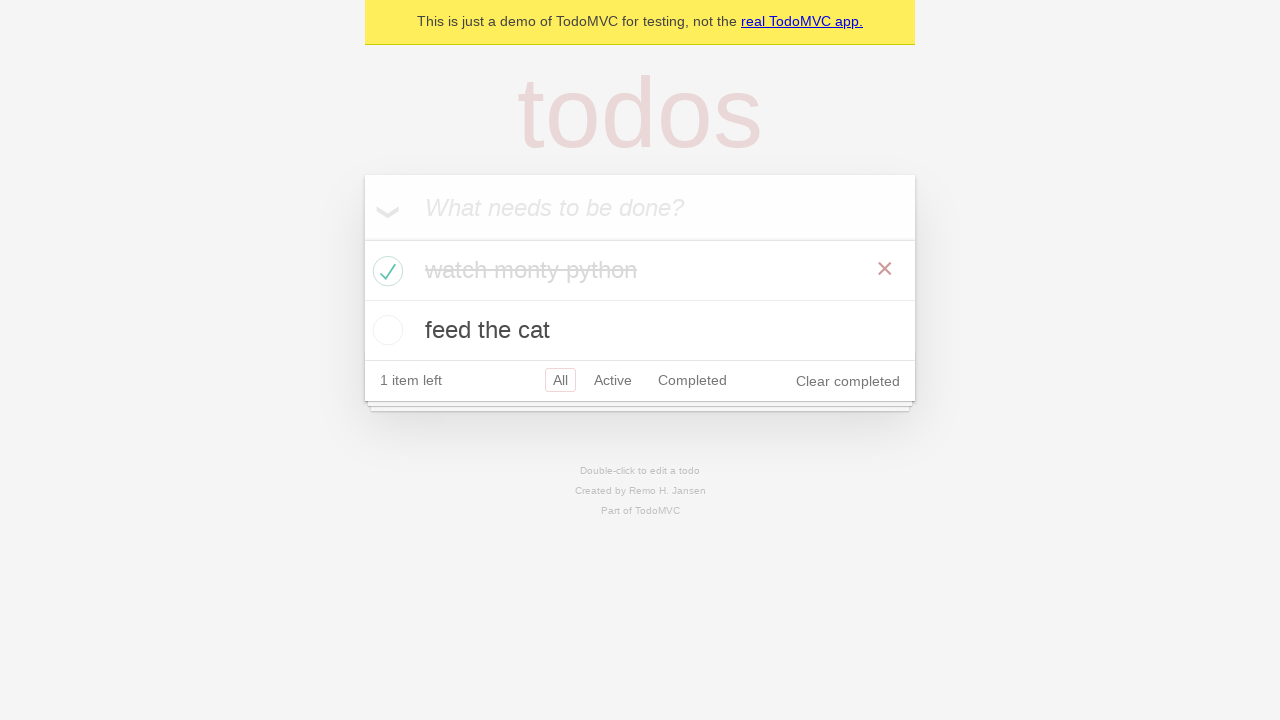

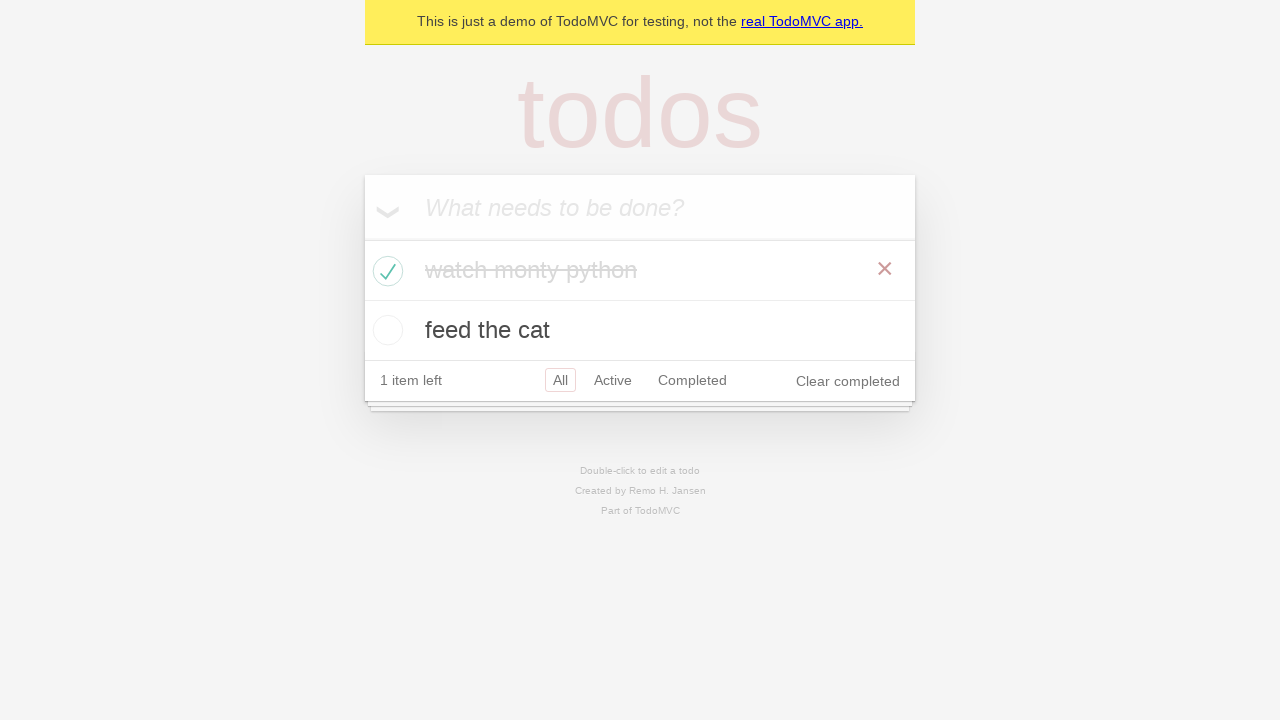